Navigates to the Ferns N Petals homepage and verifies the page loads successfully by checking for page content

Starting URL: https://www.fnp.com/

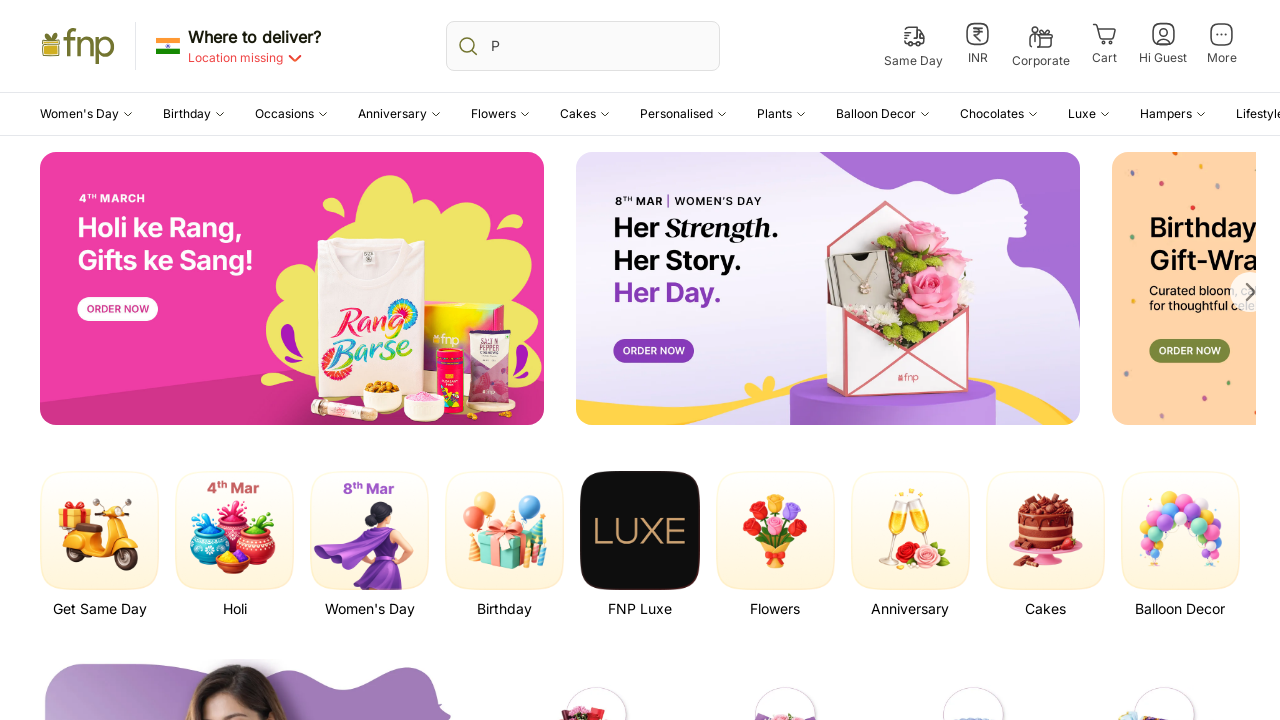

Set viewport size to 1920x1080
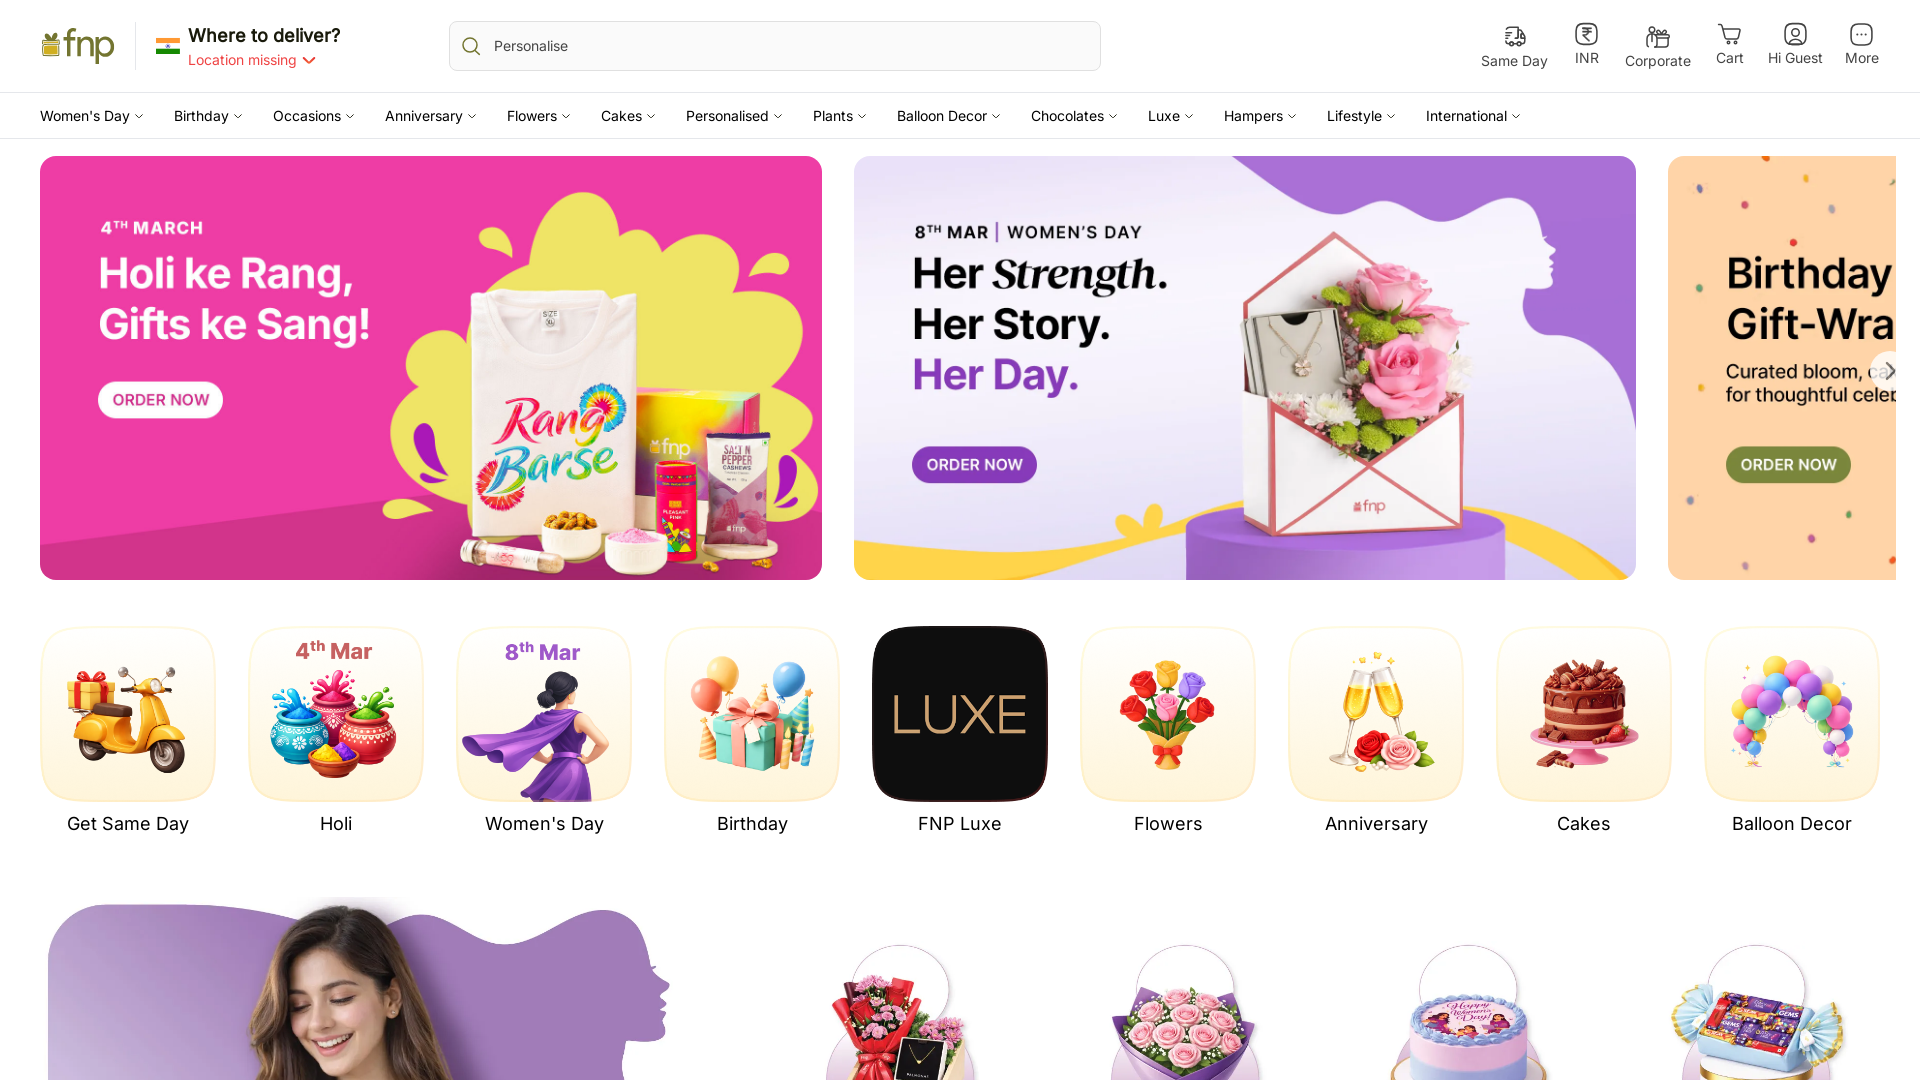

Waited for page DOM content to load
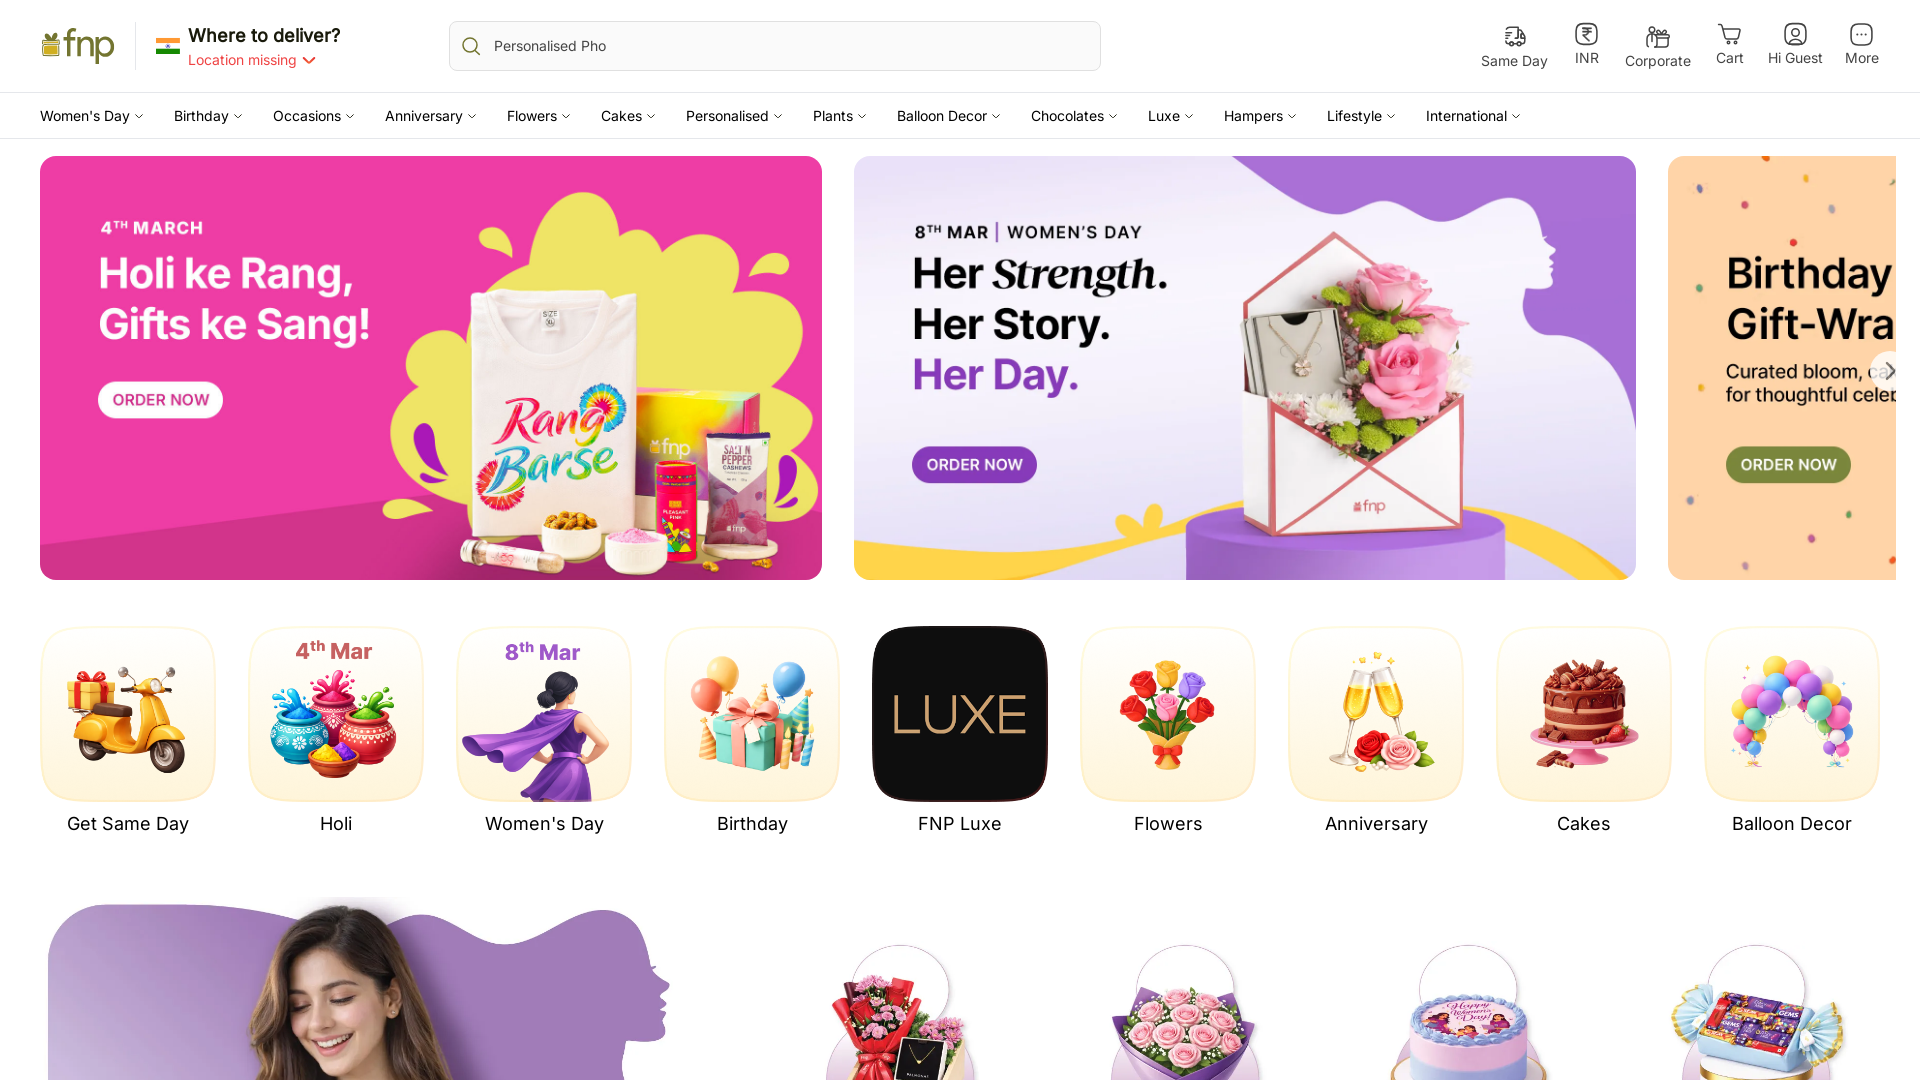

Verified page title contains 'Ferns' or 'FNP'
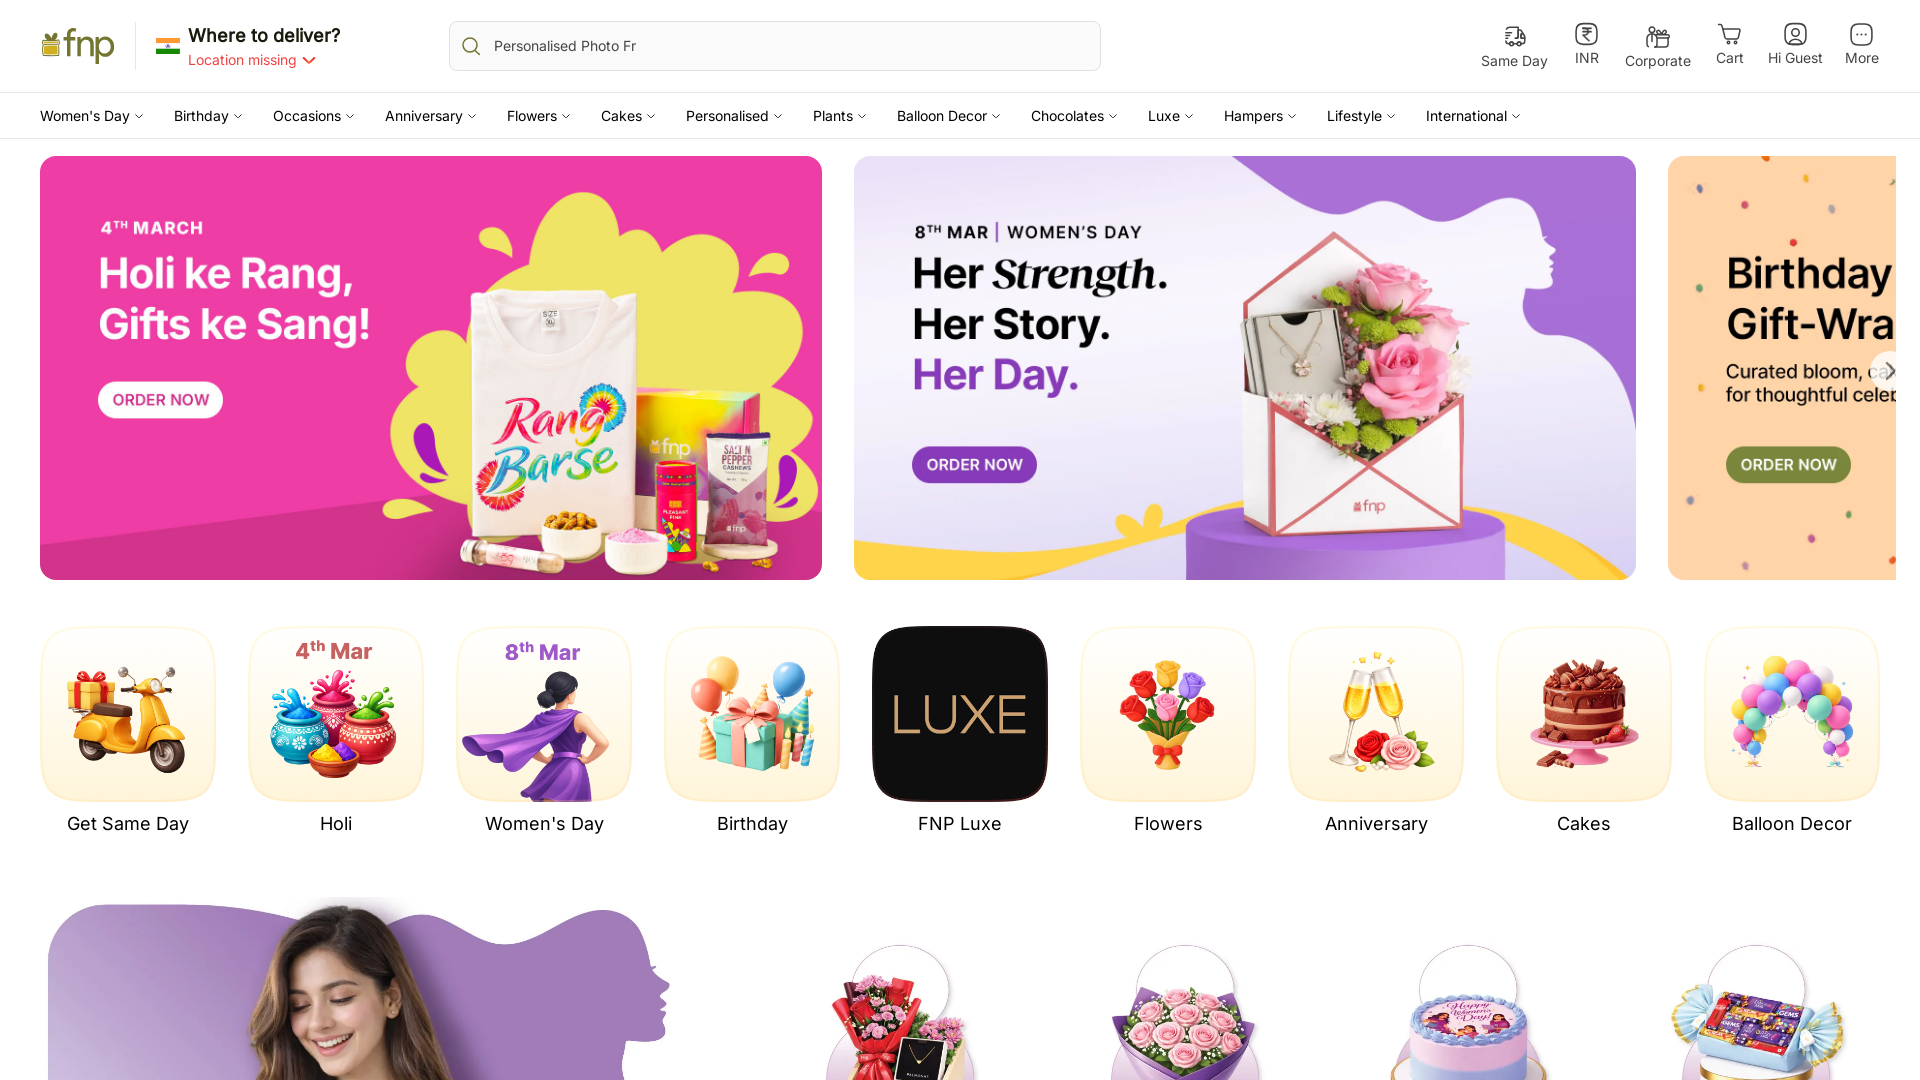

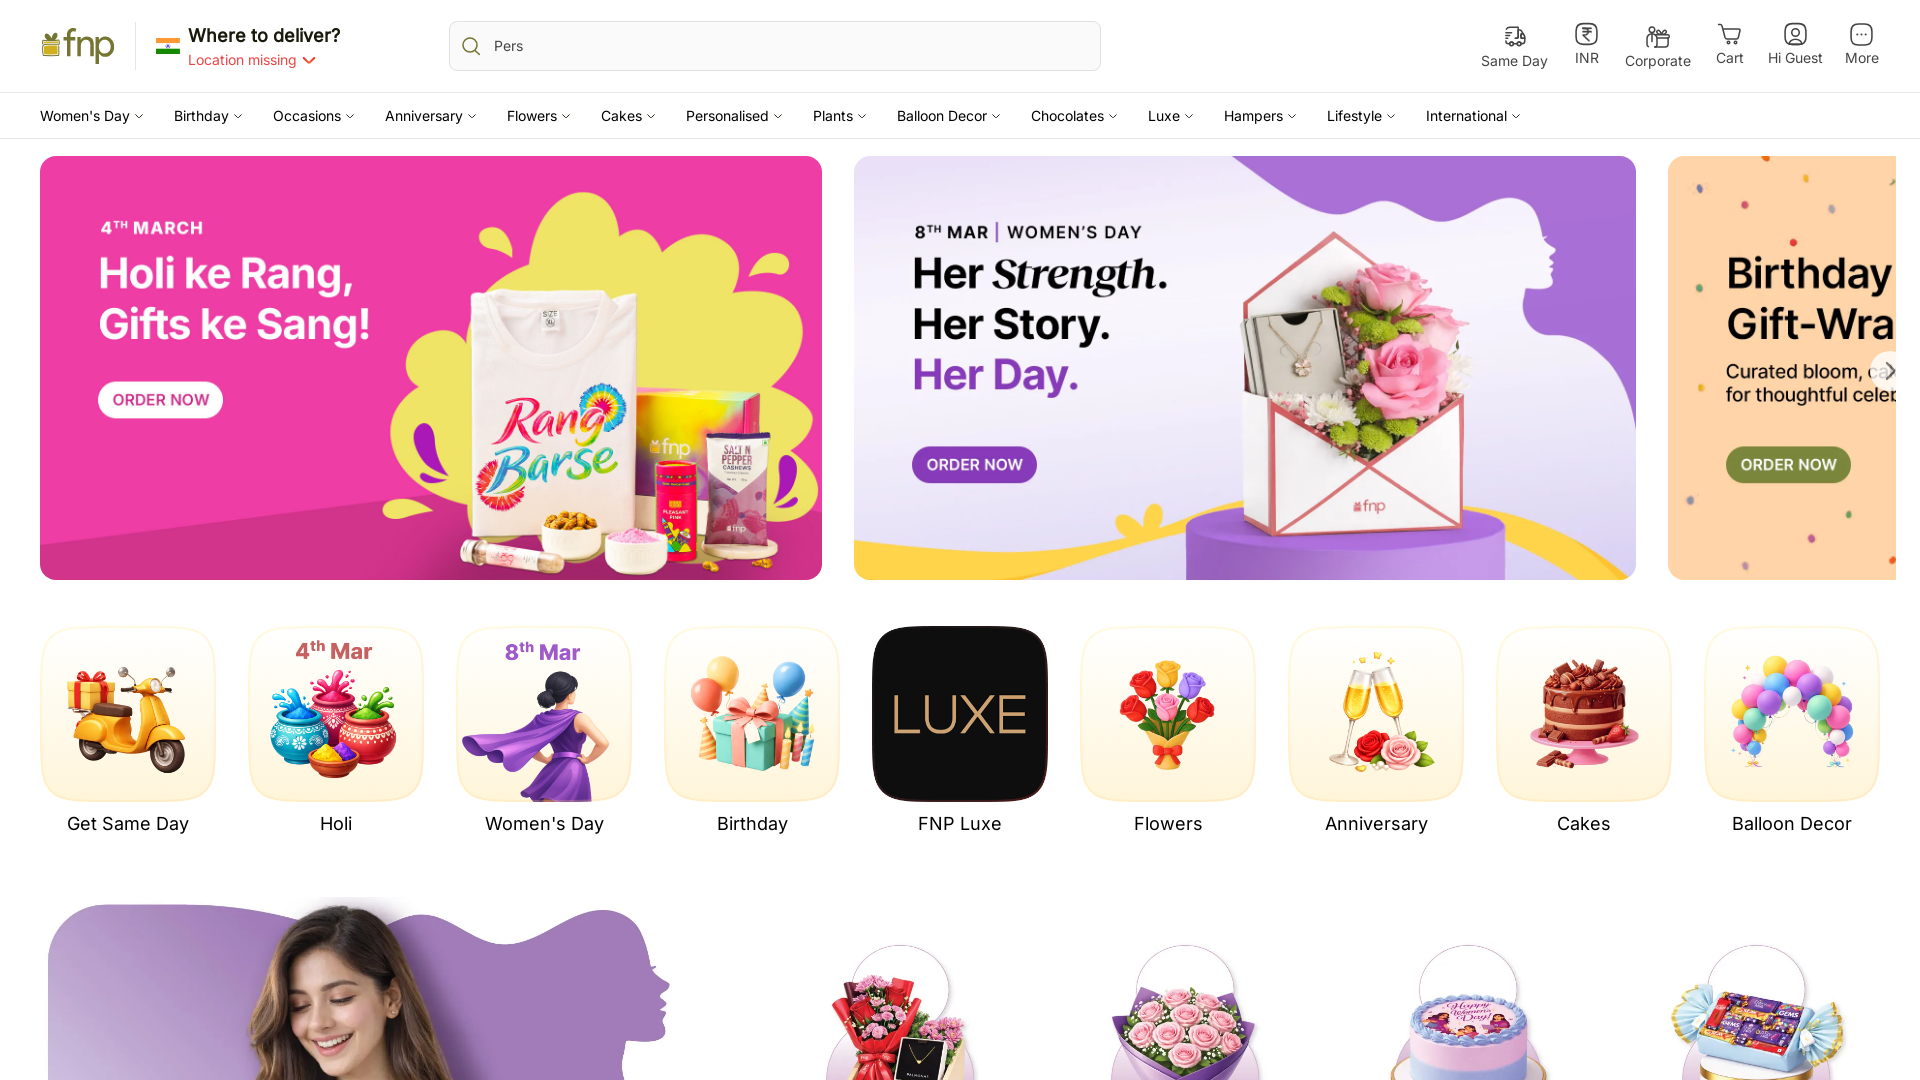